Tests mouse hover functionality by hovering over a menu element and clicking the reload option

Starting URL: https://rahulshettyacademy.com/AutomationPractice/

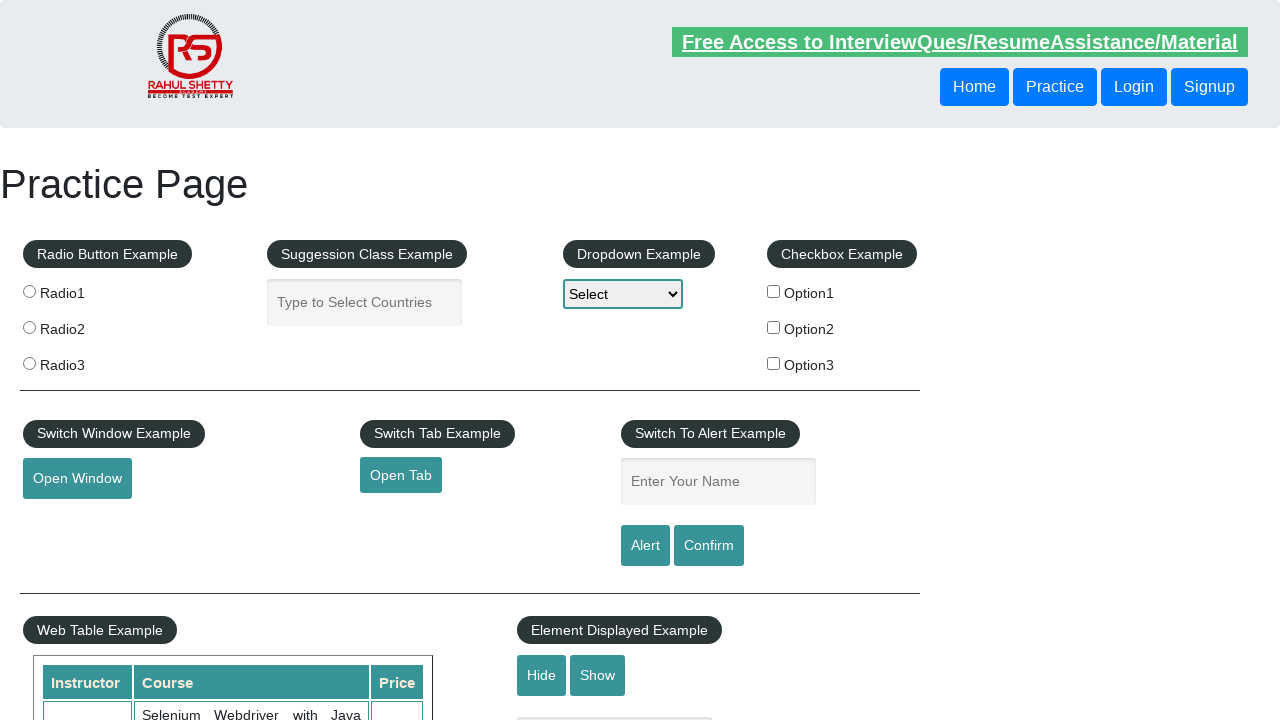

Hovered over mouse hover menu element at (83, 361) on #mousehover
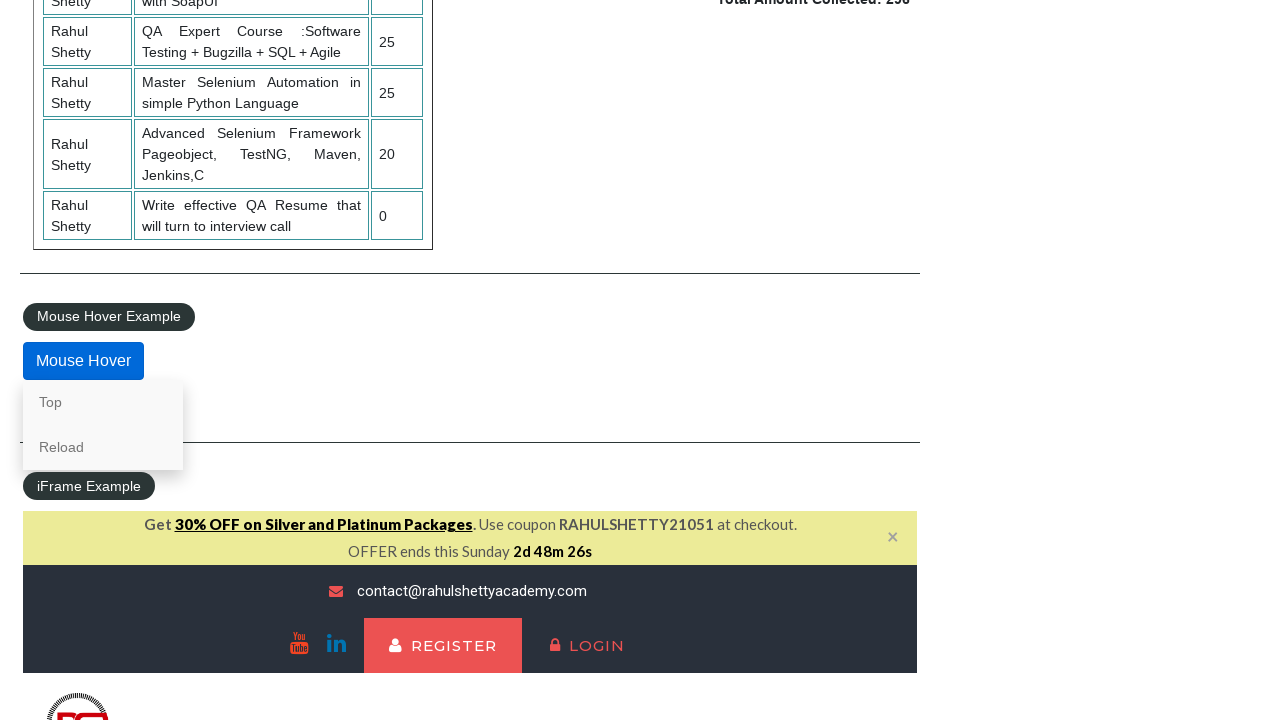

Reload option appeared in menu
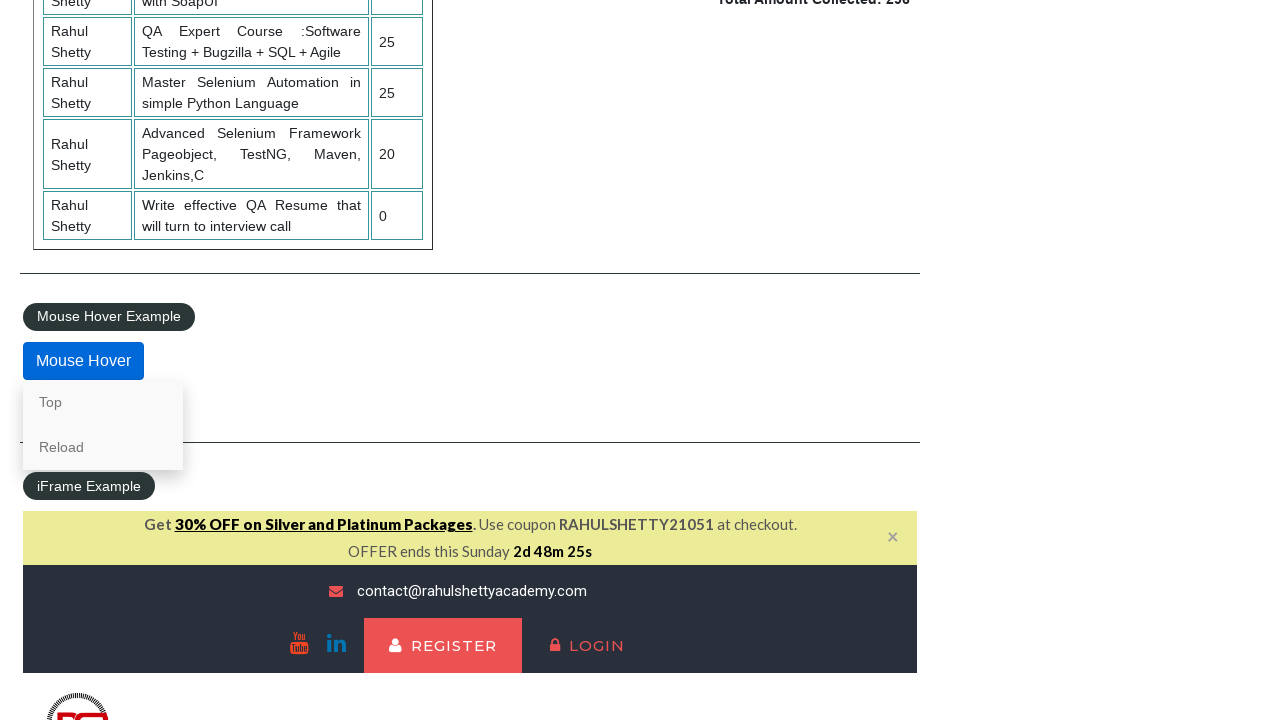

Clicked the Reload option from hover menu at (103, 447) on a:has-text('Reload')
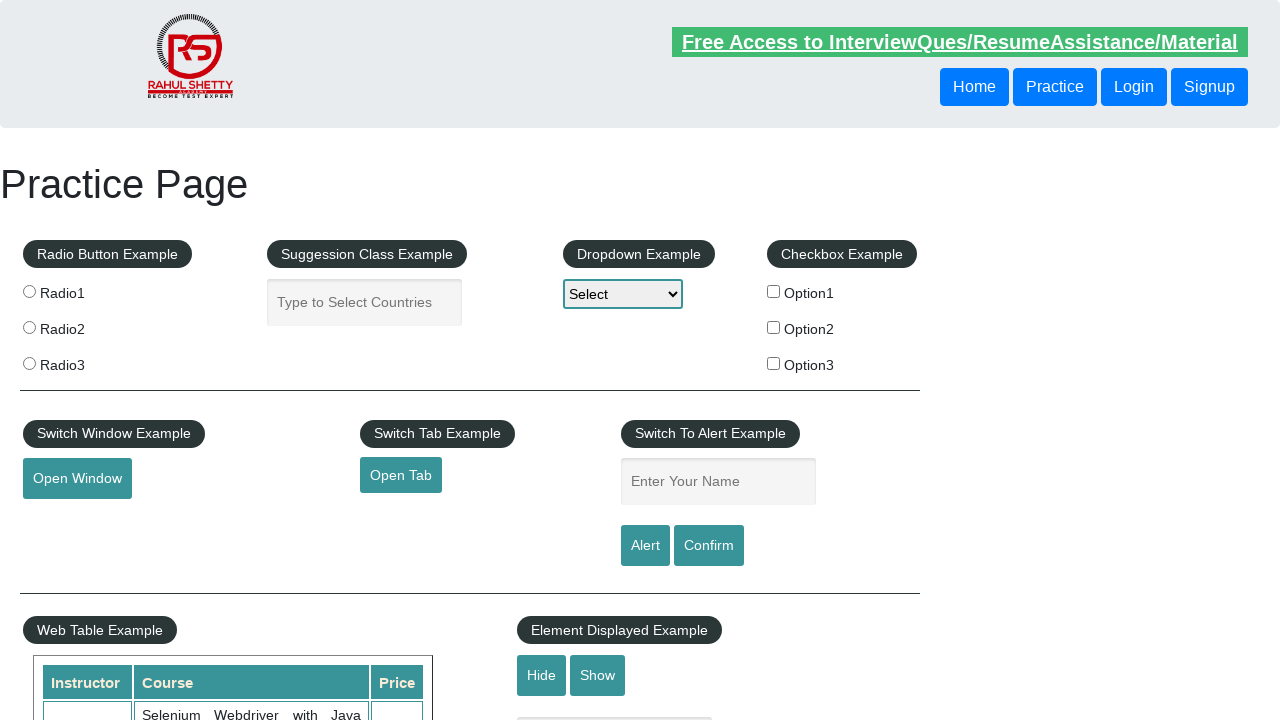

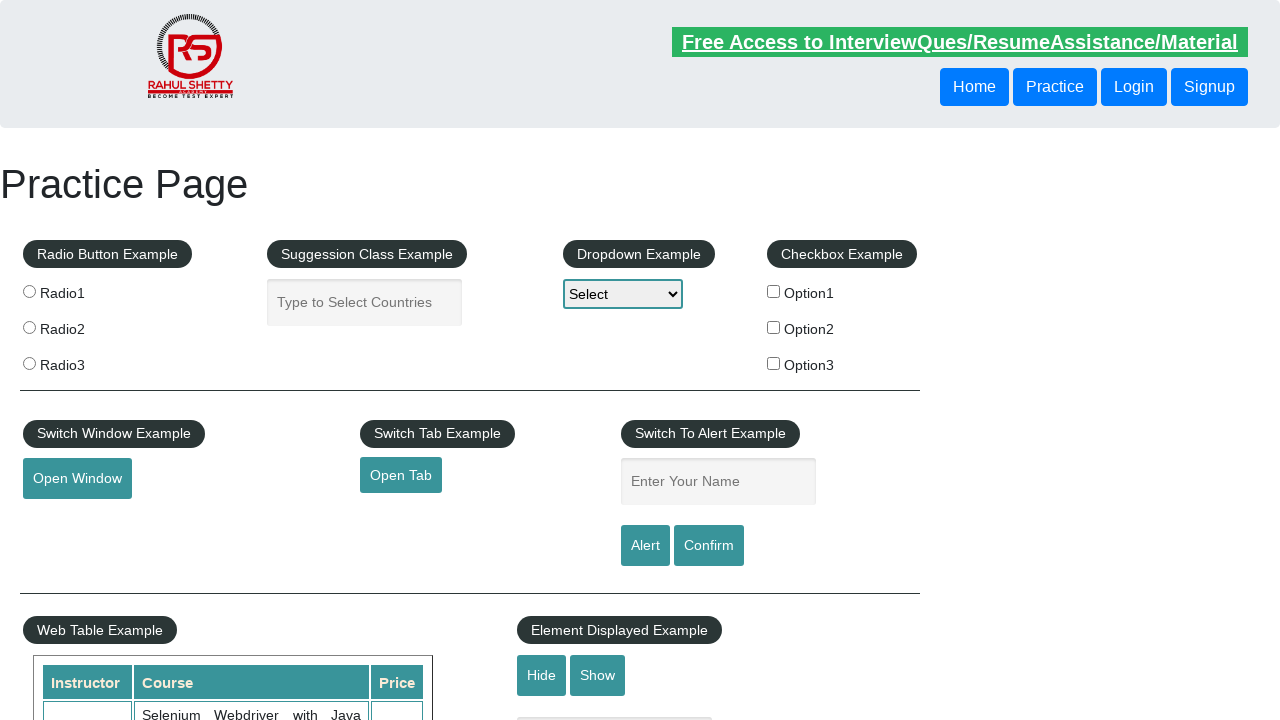